Fills the username field in a text box form with a name value

Starting URL: https://demoqa.com/text-box

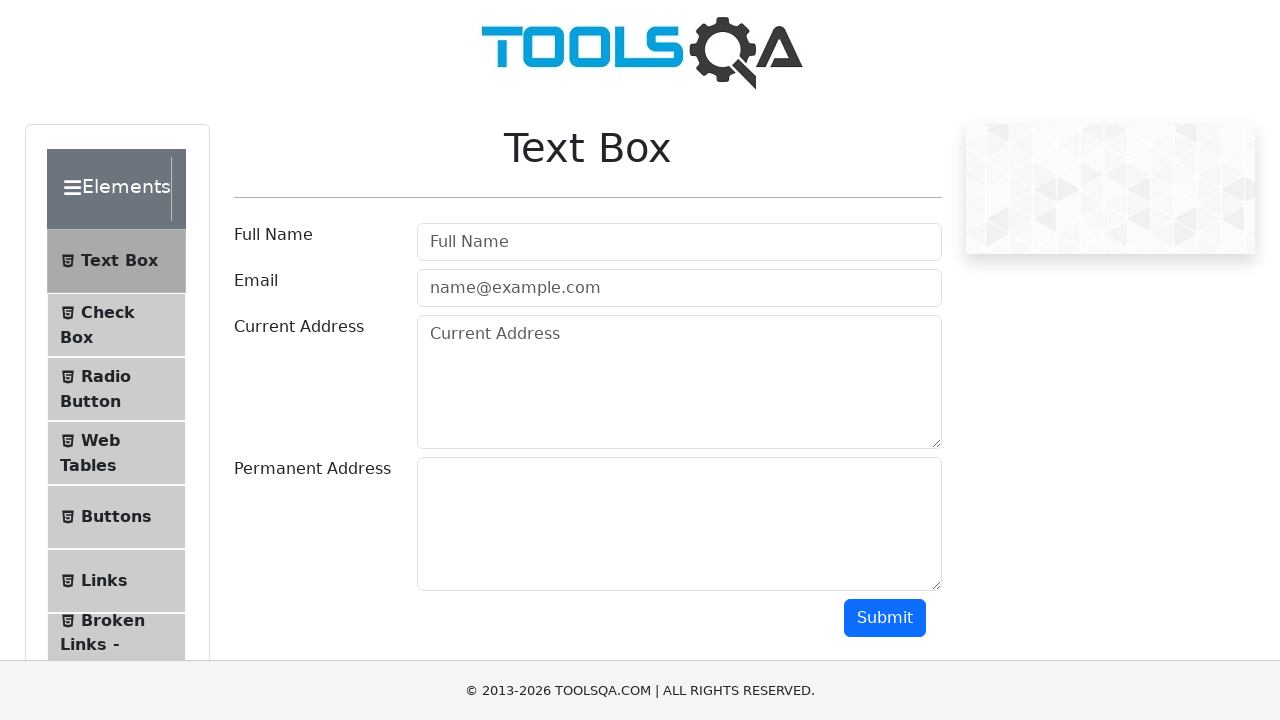

Filled username field with 'Vlad' on #userName
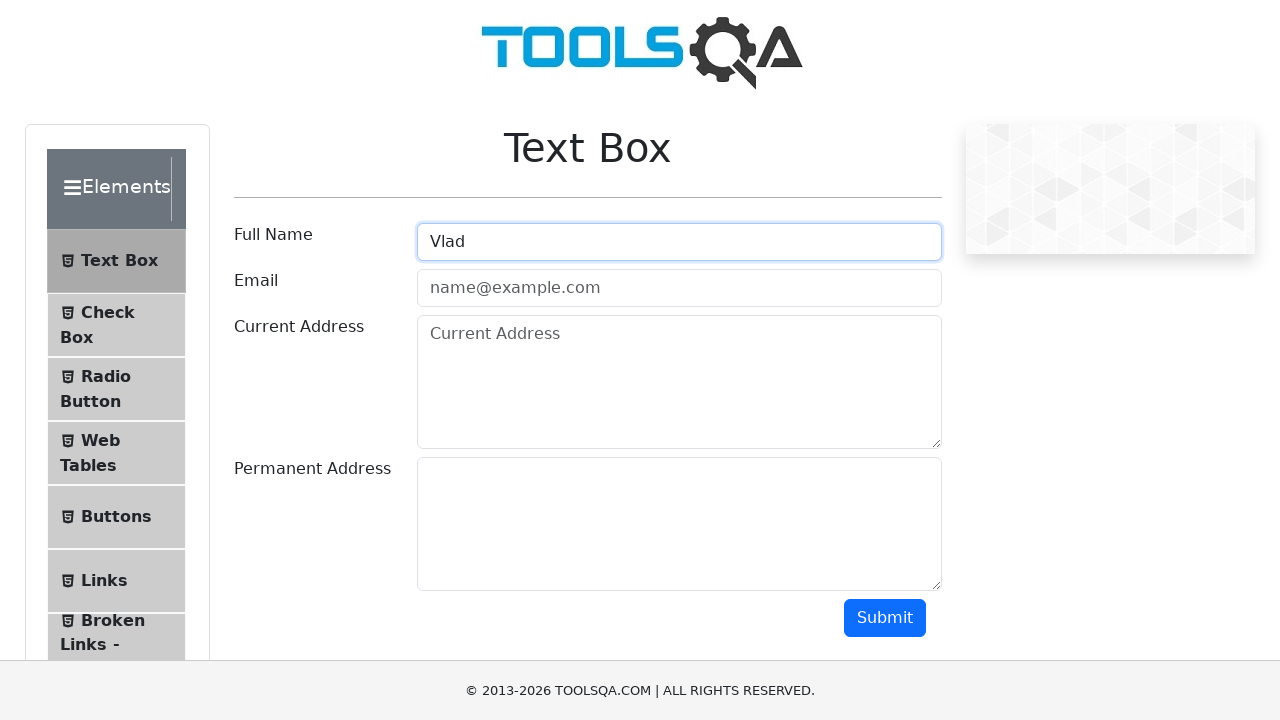

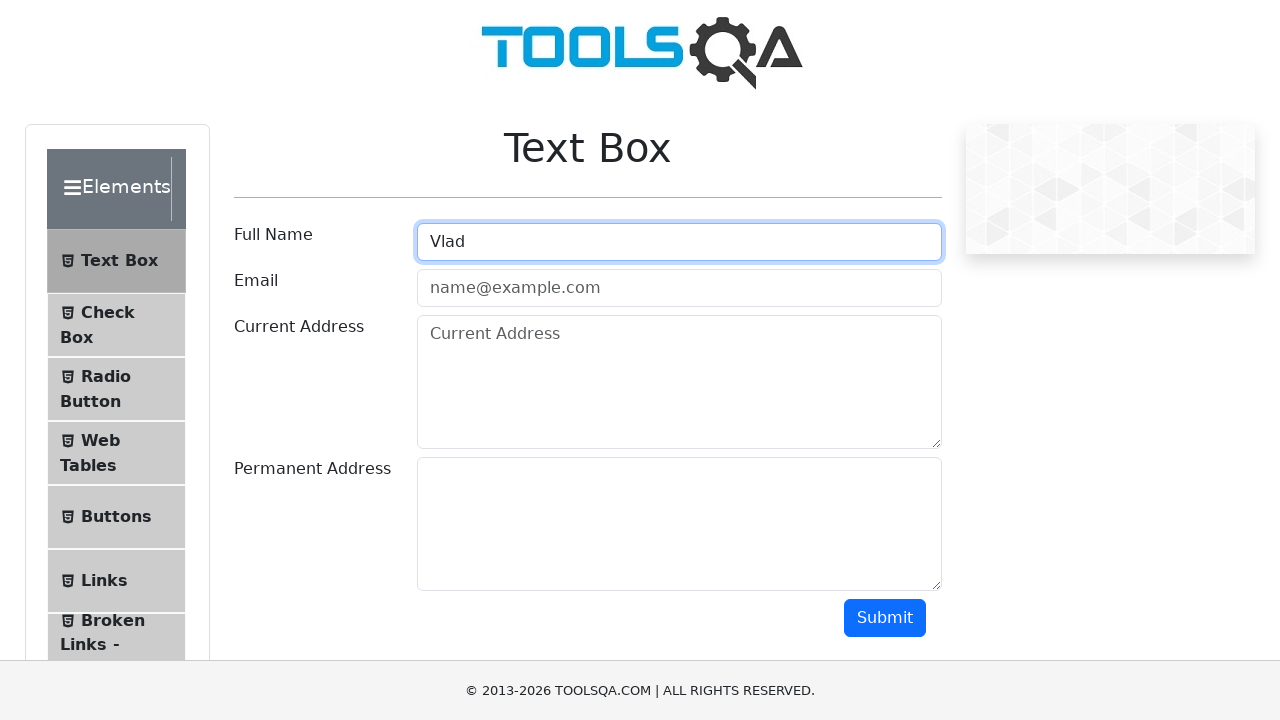